Tests the TodoMVC Vue.js application by adding 3 items to the todo list, marking the second item as completed, and verifying the remaining items count.

Starting URL: http://todomvc.com/examples/vue/dist

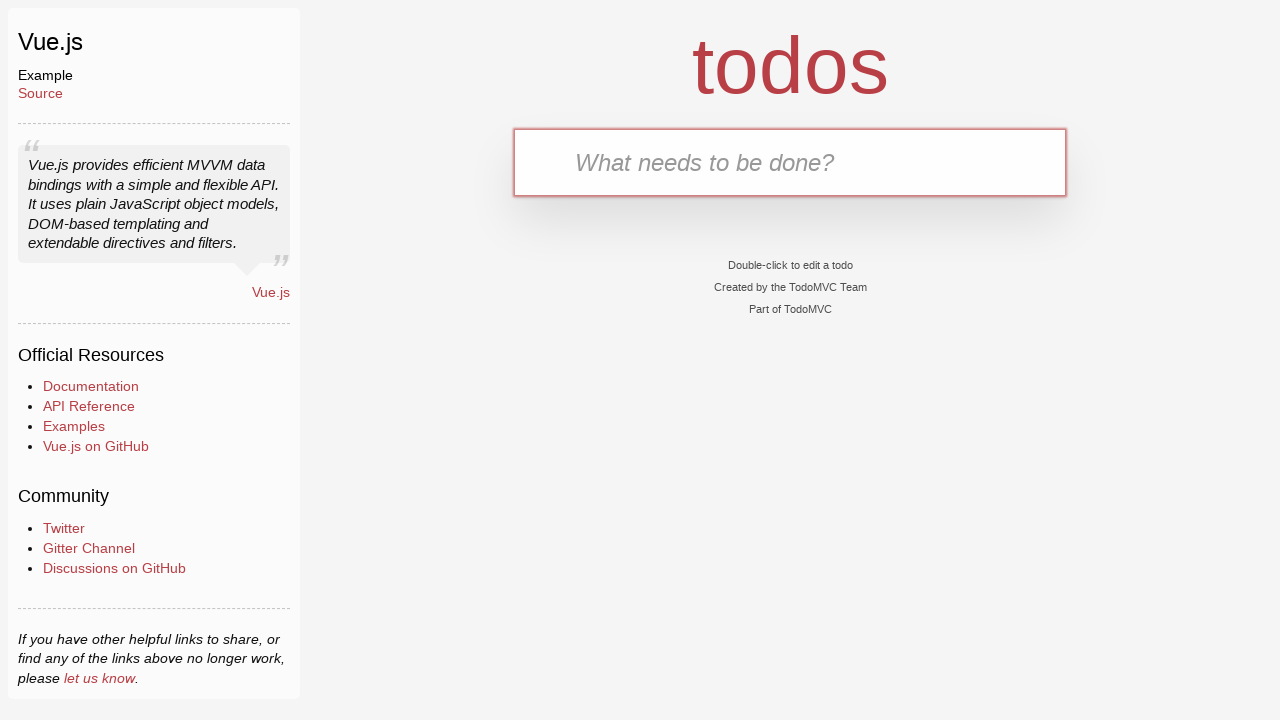

Filled first todo item 'Buy groceries' on .new-todo
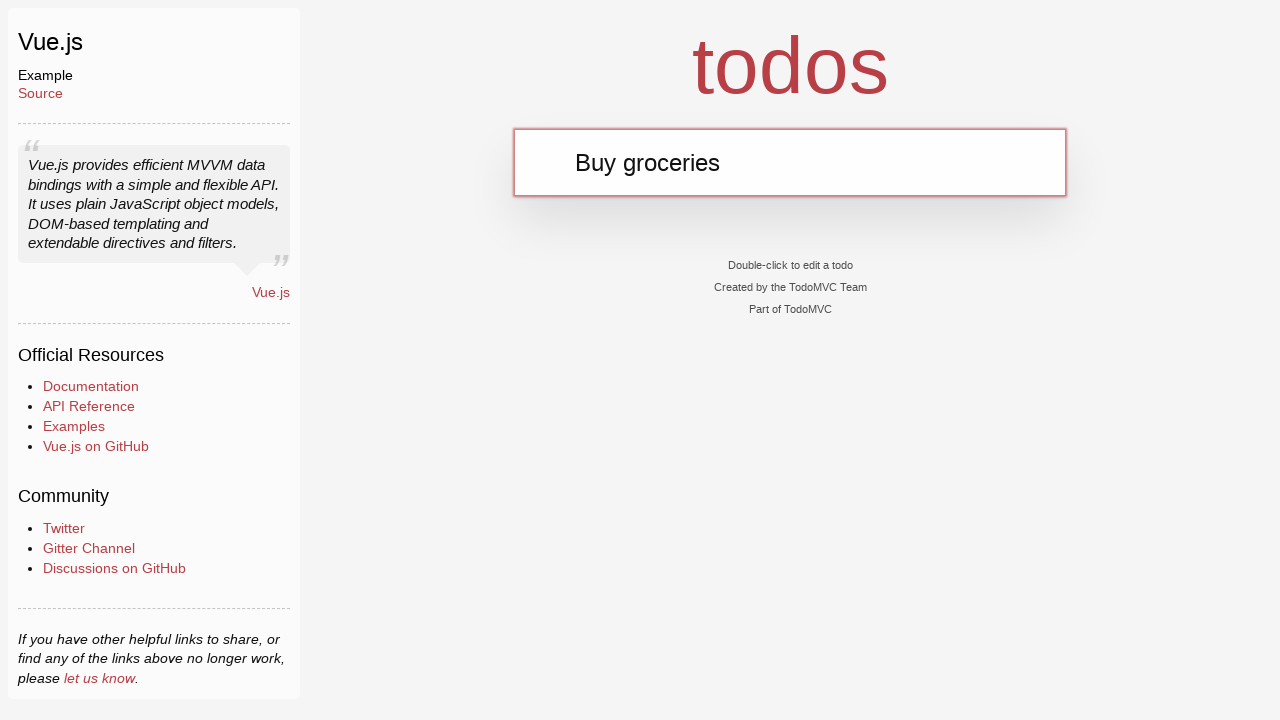

Pressed Enter to add first todo item on .new-todo
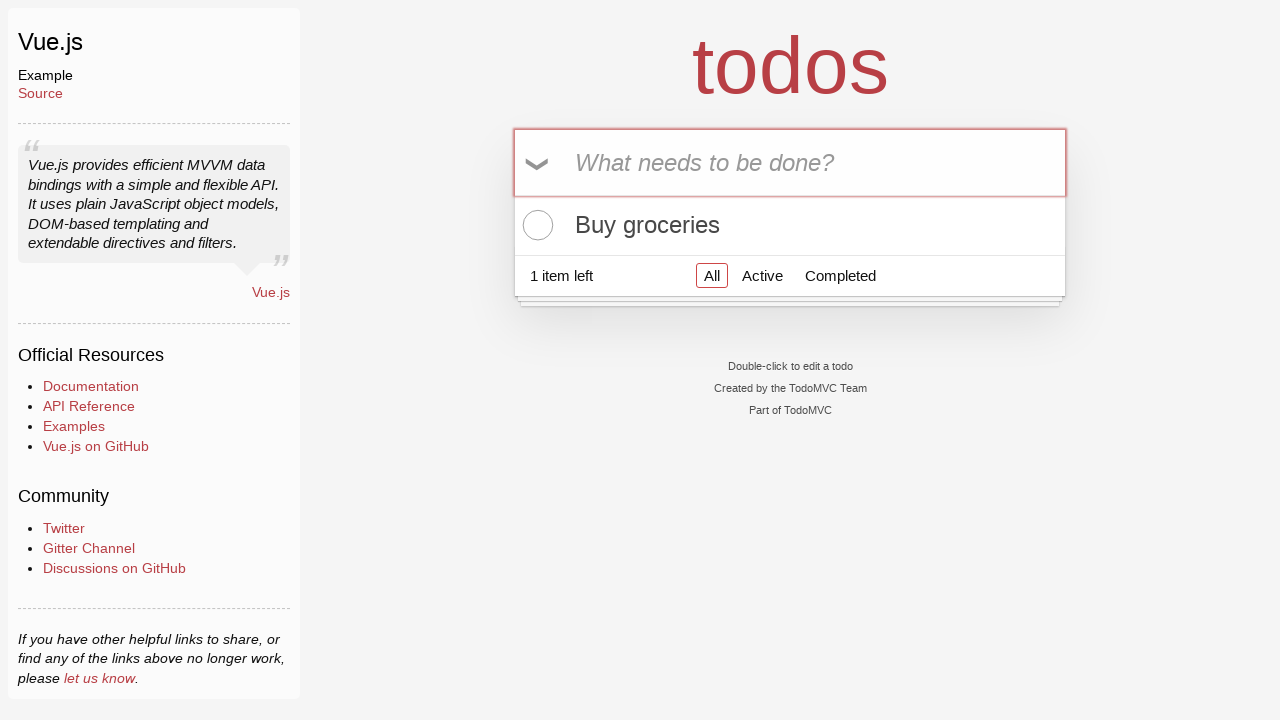

Filled second todo item 'Clean the house' on .new-todo
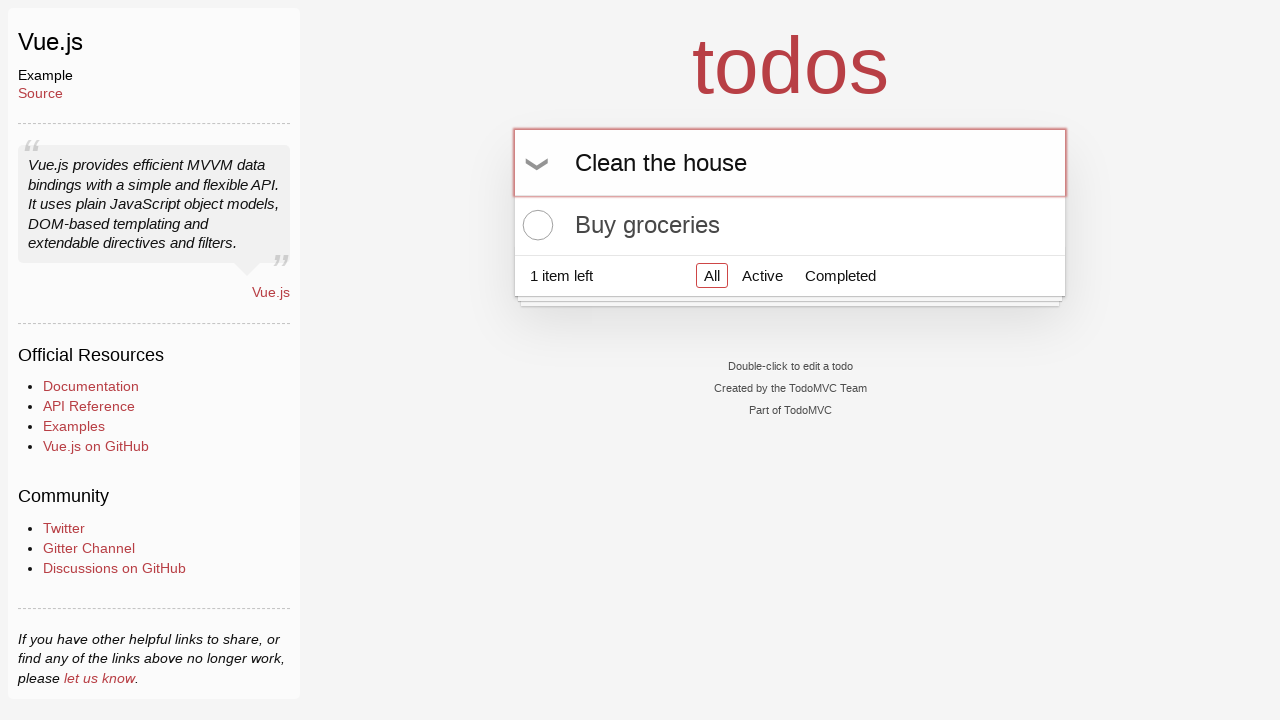

Pressed Enter to add second todo item on .new-todo
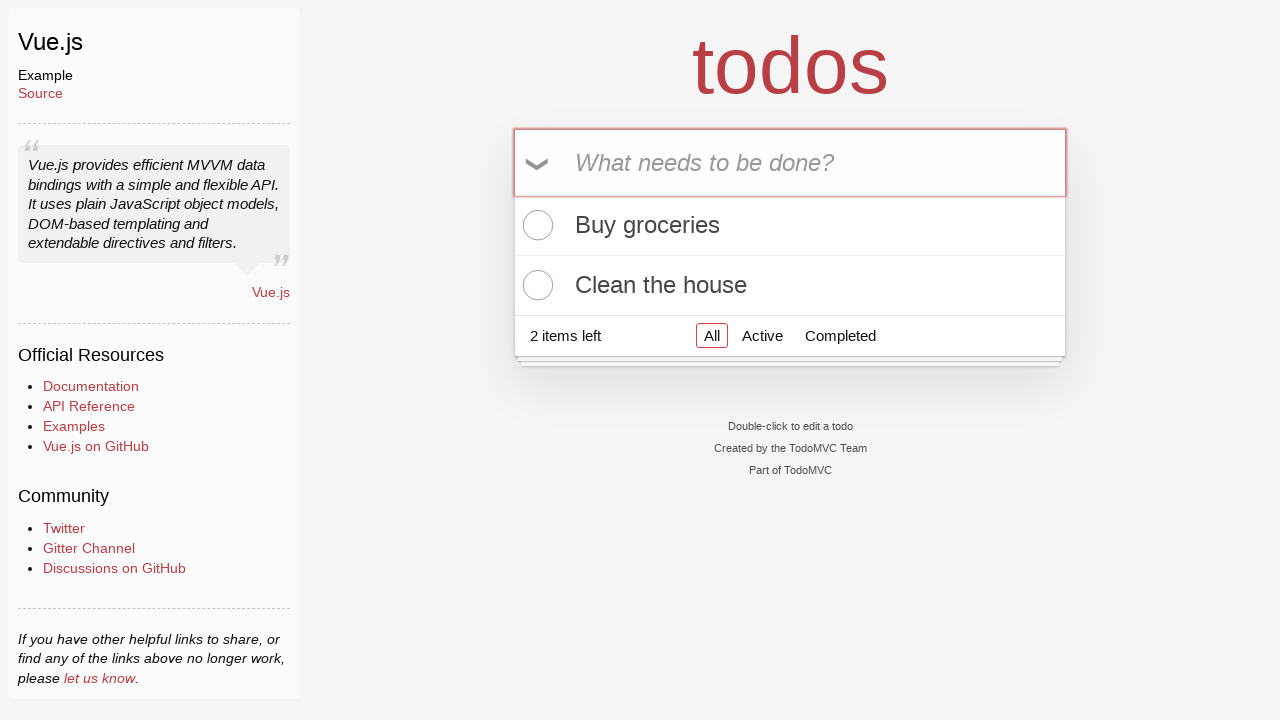

Filled third todo item 'Walk the dog' on .new-todo
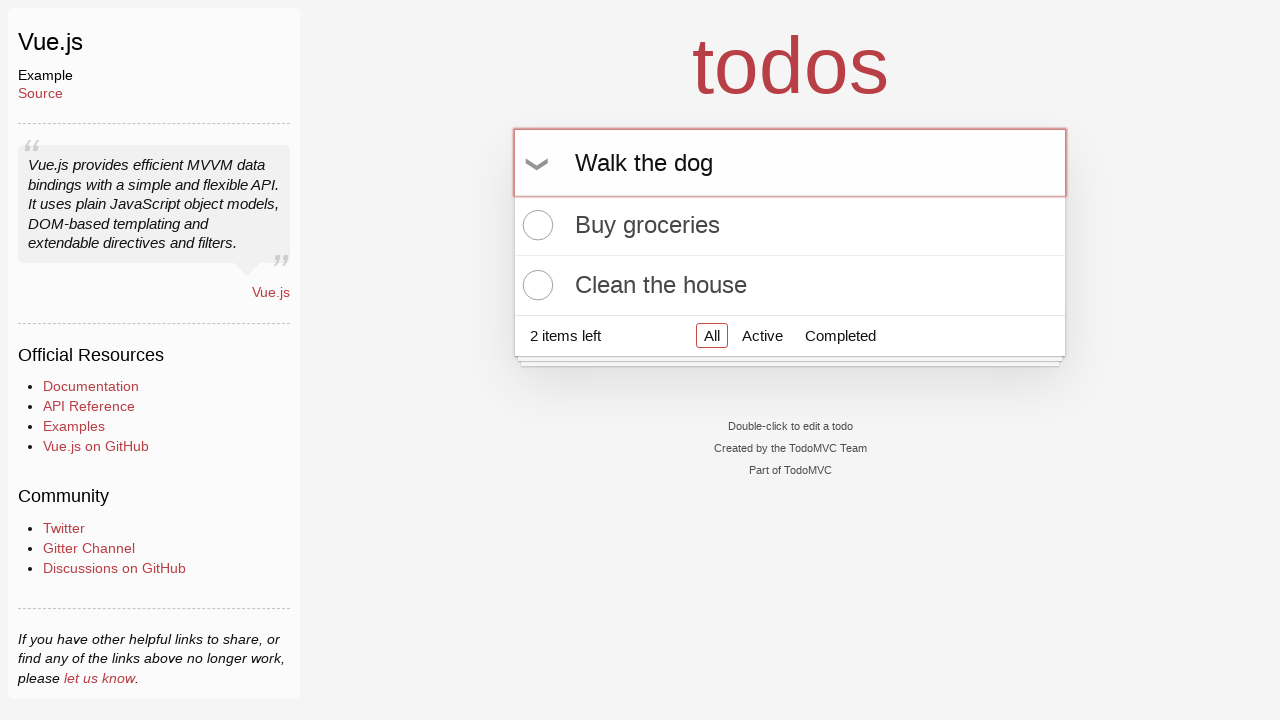

Pressed Enter to add third todo item on .new-todo
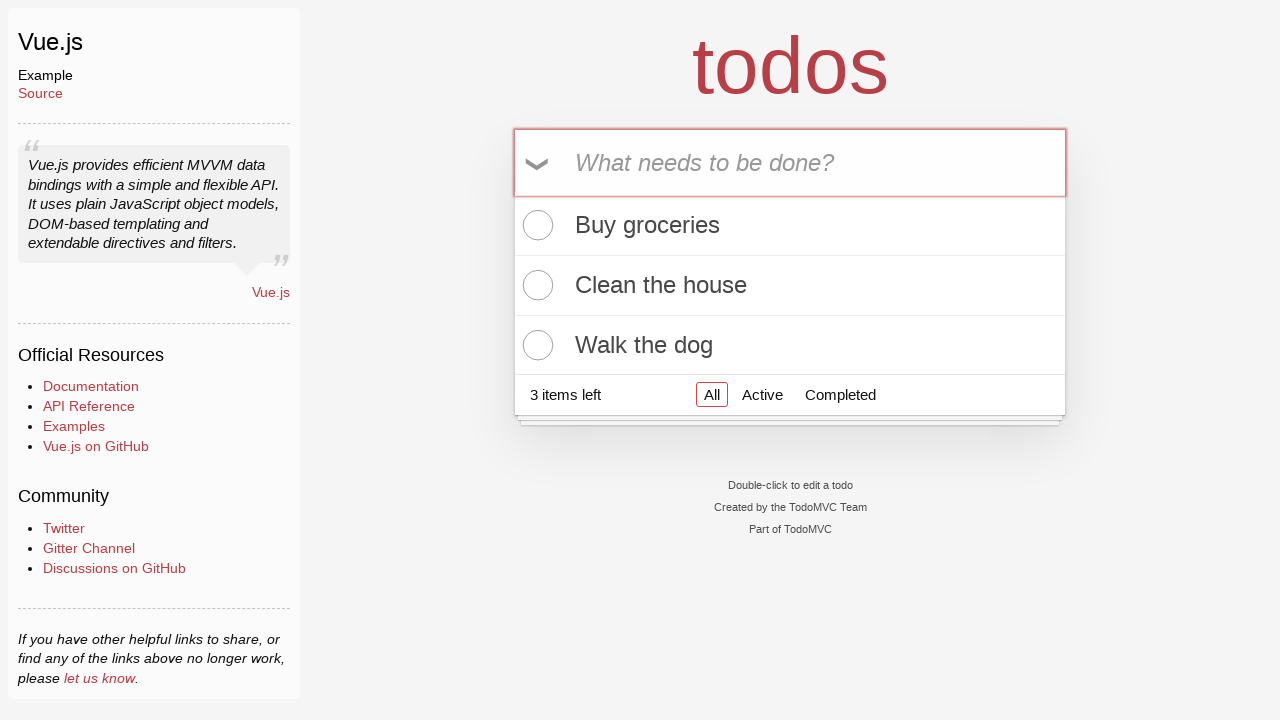

Verified all 3 todo items were added to the list
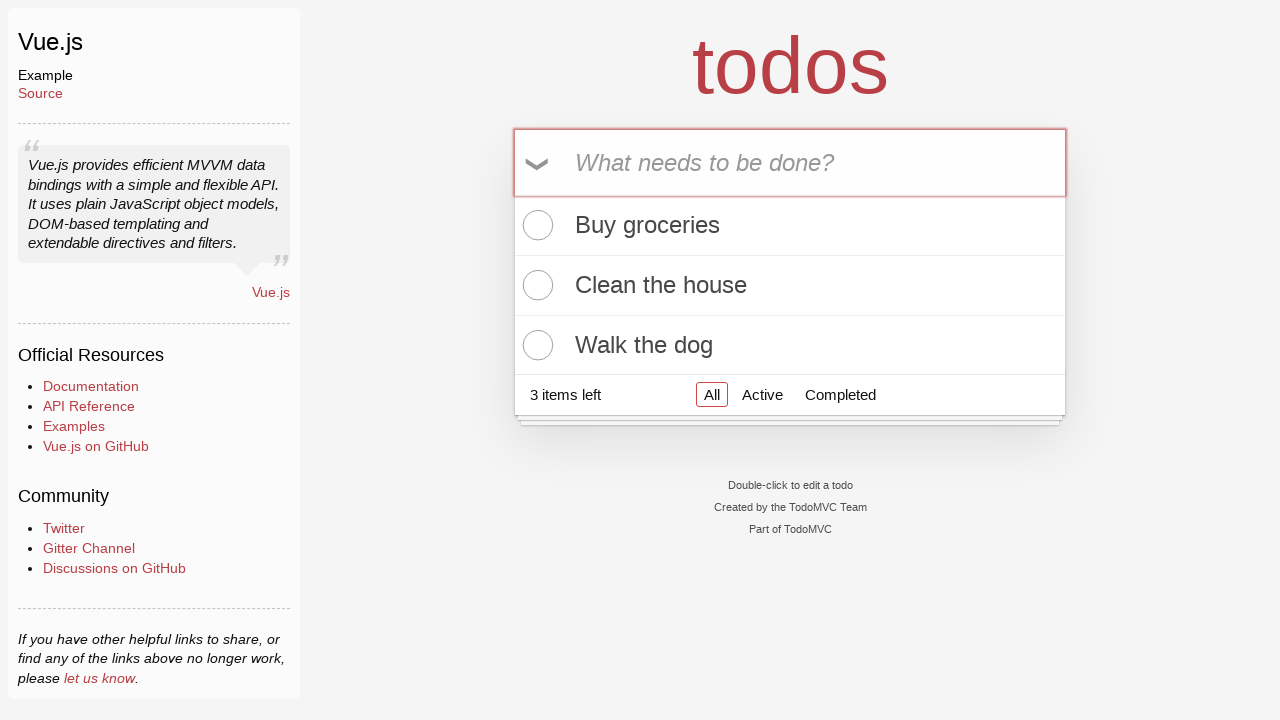

Marked second todo item 'Clean the house' as completed at (535, 285) on .todo-list li:nth-child(2) .toggle
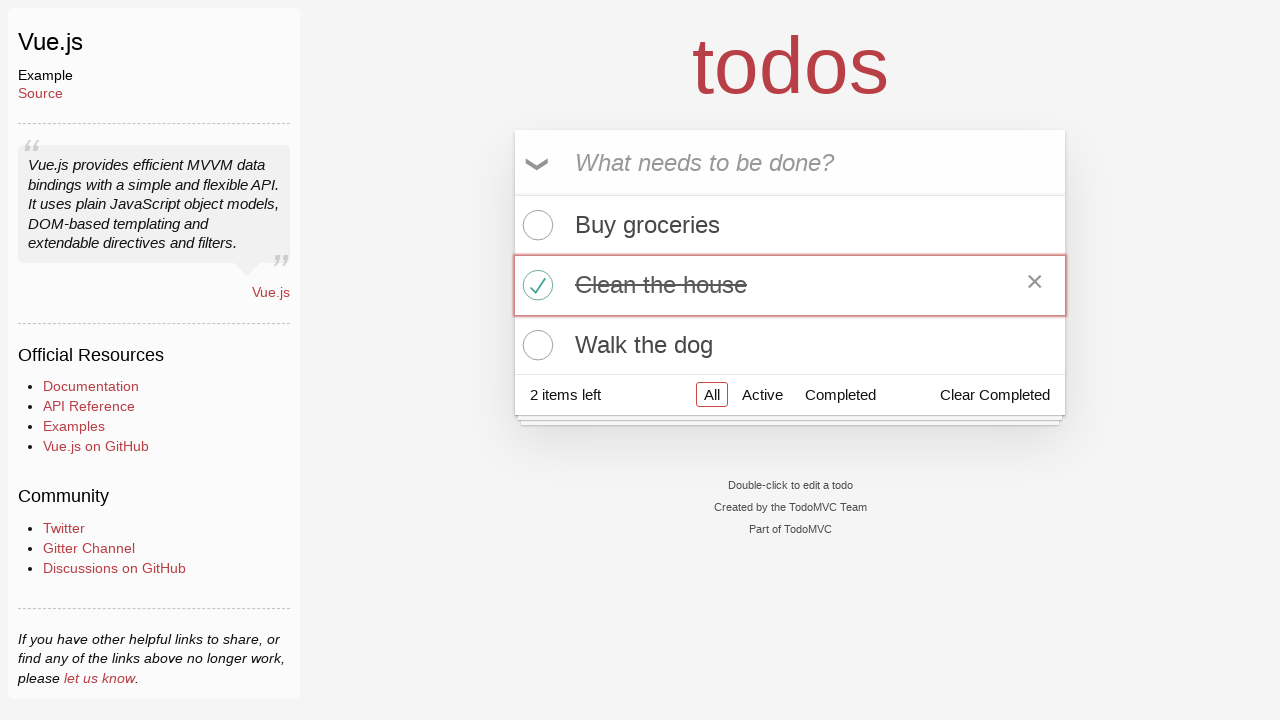

Verified todo count is displayed showing 2 items remaining
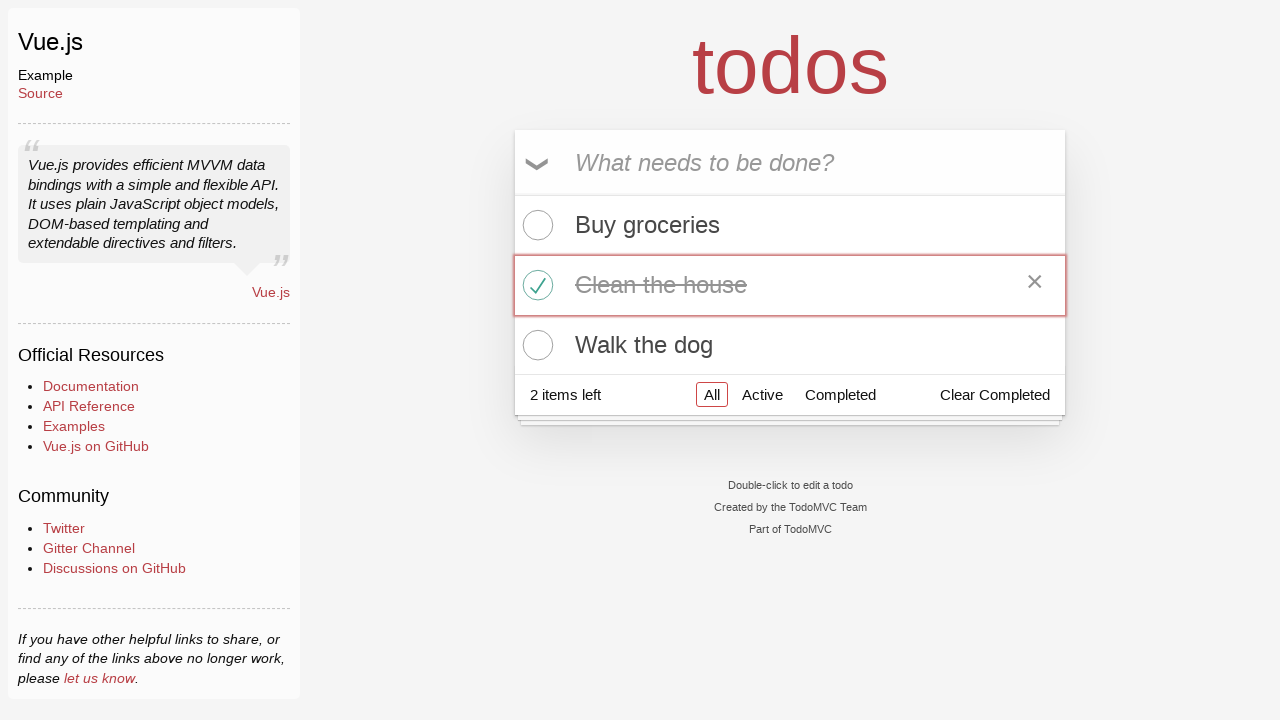

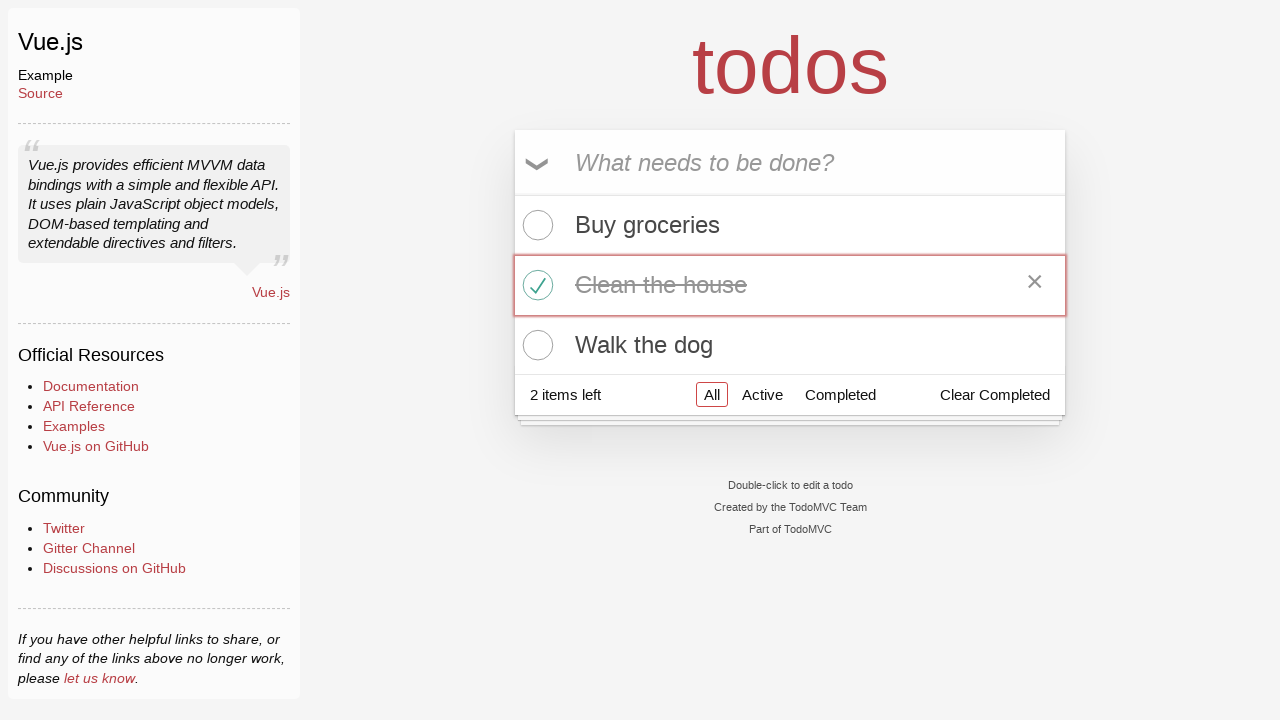